Tests double-click functionality on a button element by performing a double-click action and verifying the interaction works correctly

Starting URL: https://demoqa.com/buttons

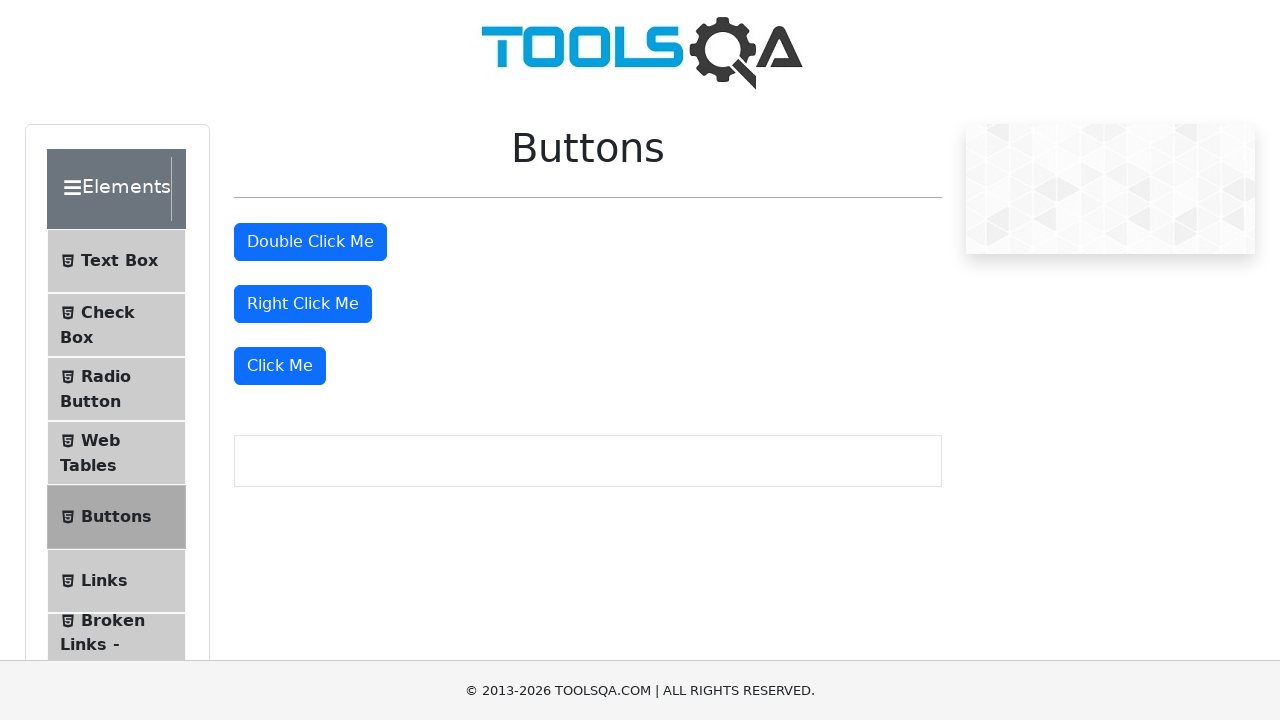

Located the double-click button element with ID 'doubleClickBtn'
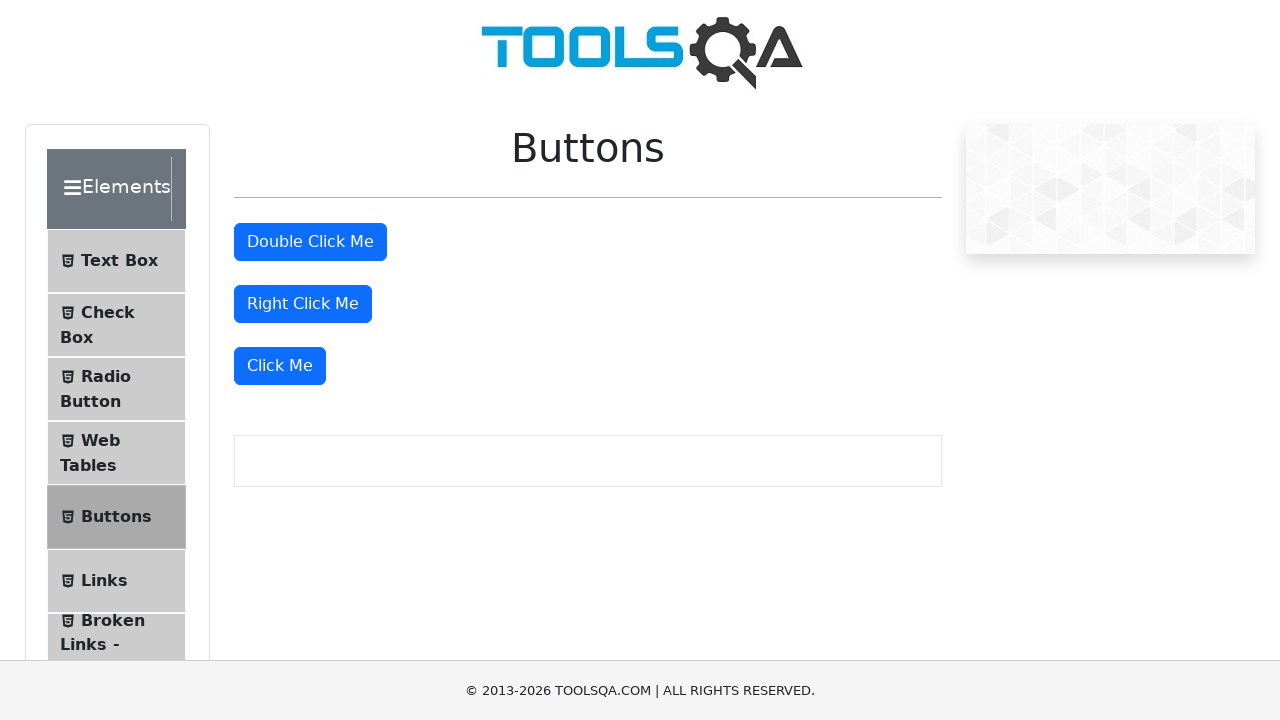

Performed double-click action on the button at (310, 242) on #doubleClickBtn
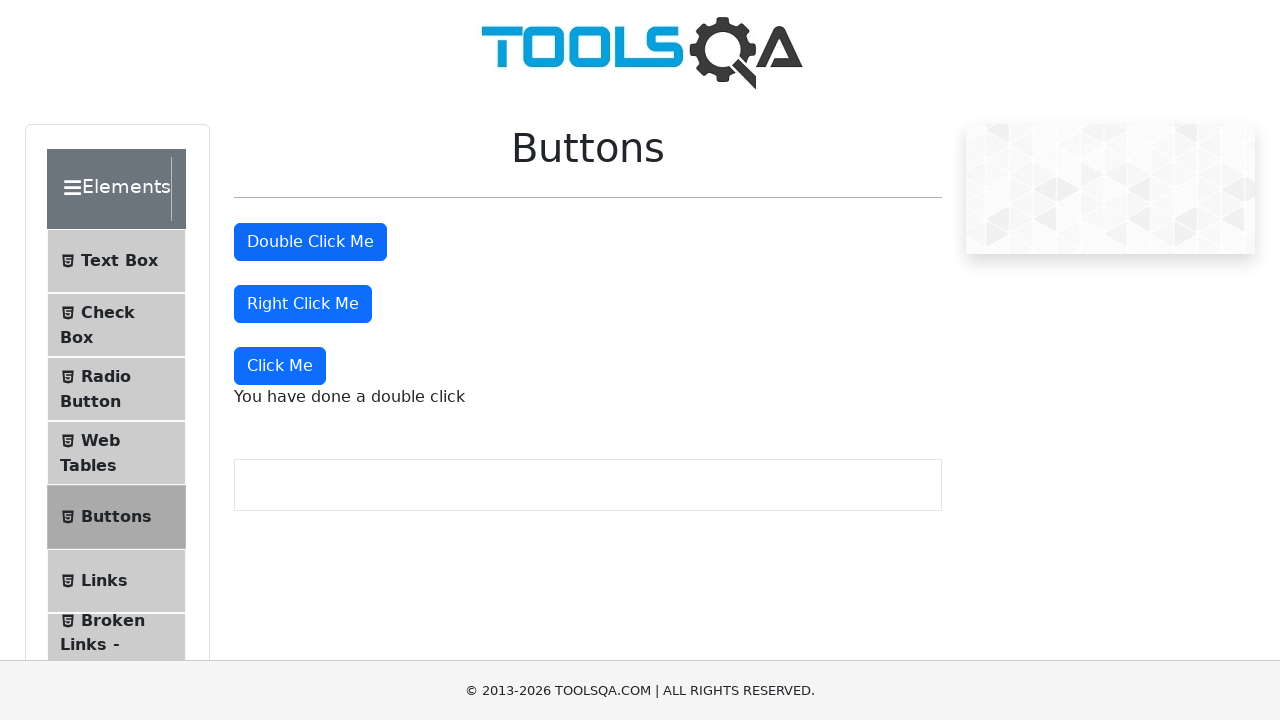

Waited 1000ms for double-click action to complete
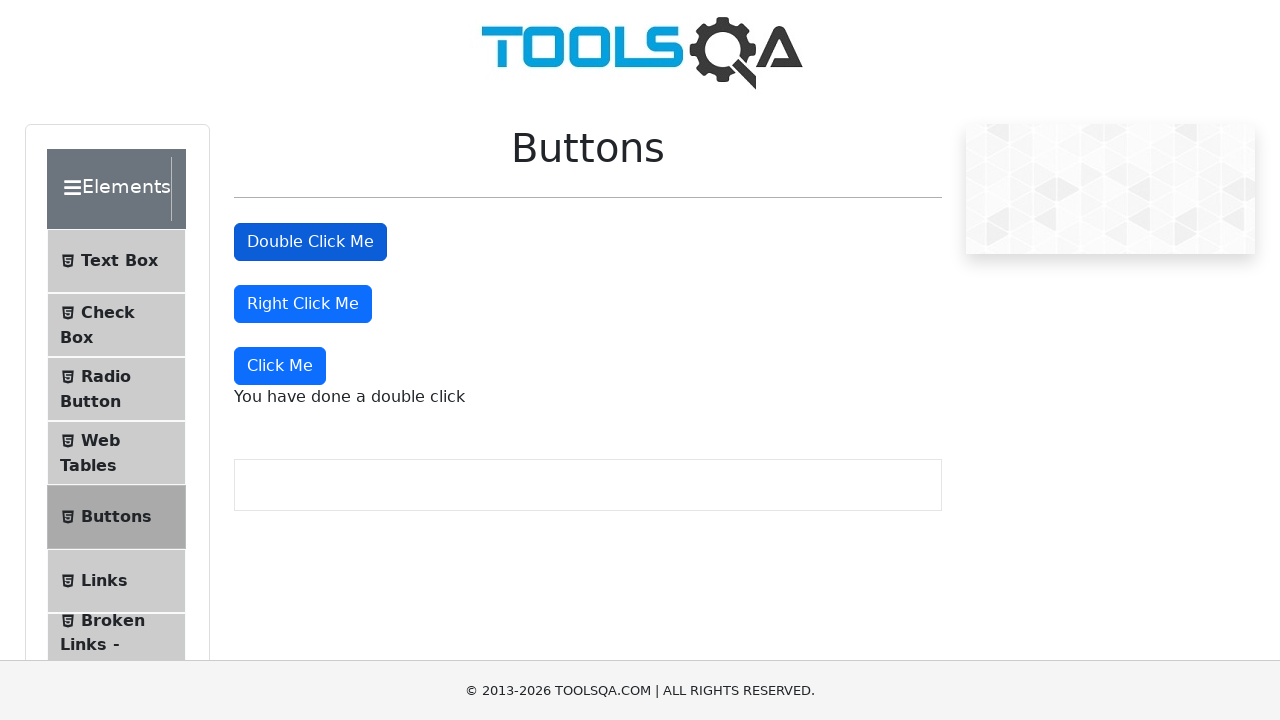

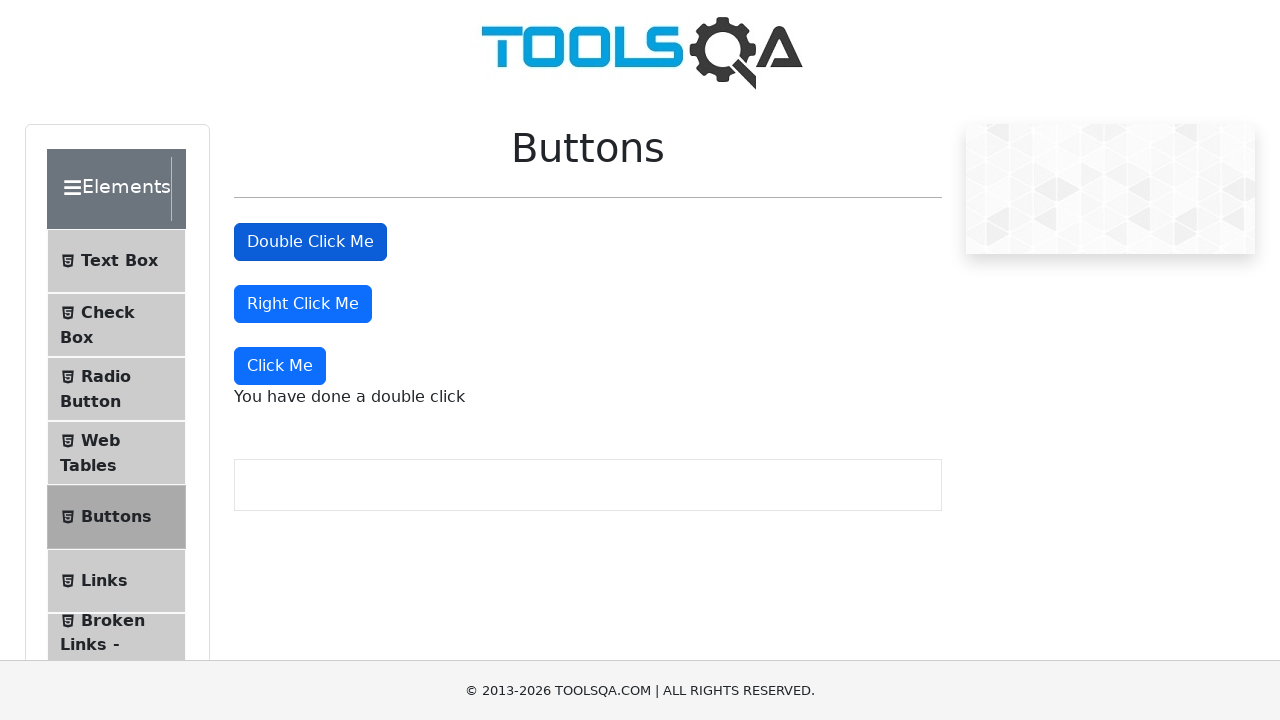